Tests filling out a contact form by entering an email address and a message in the respective fields on the dashboard page.

Starting URL: https://www.leafground.com/dashboard.xhtml

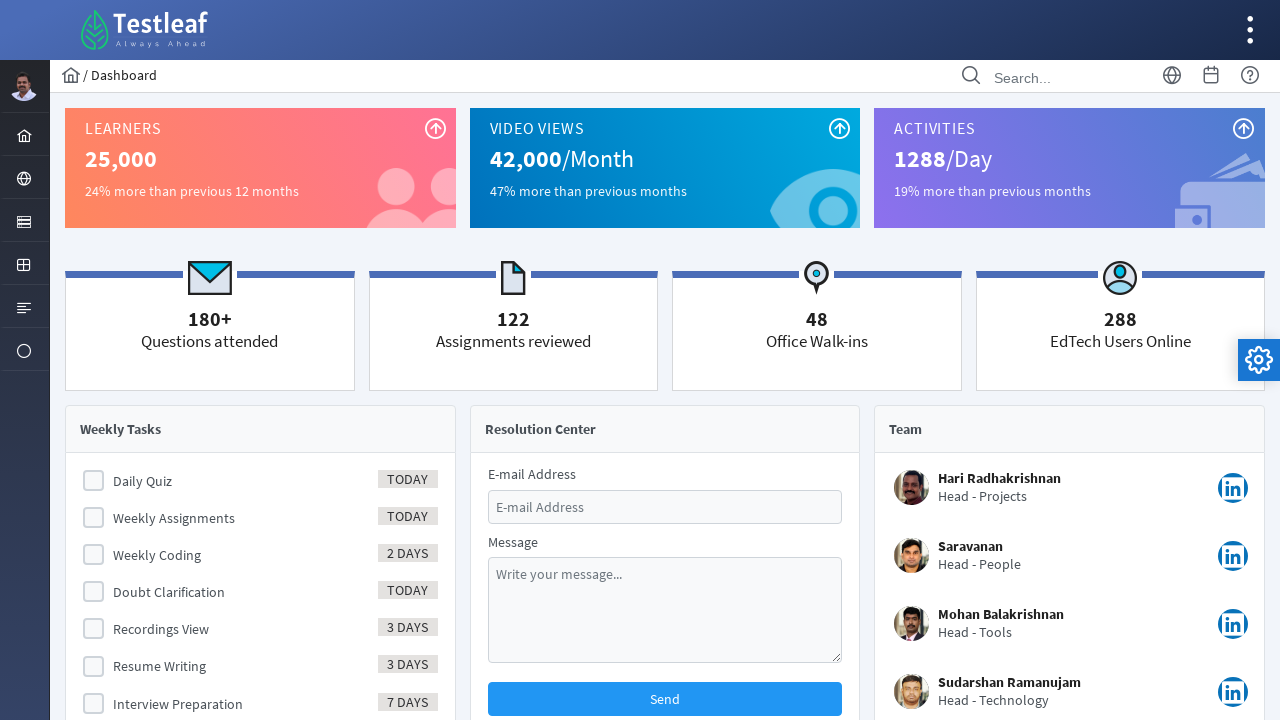

Filled email address field with 'test@test.com' on internal:attr=[placeholder="E-mail Address"i]
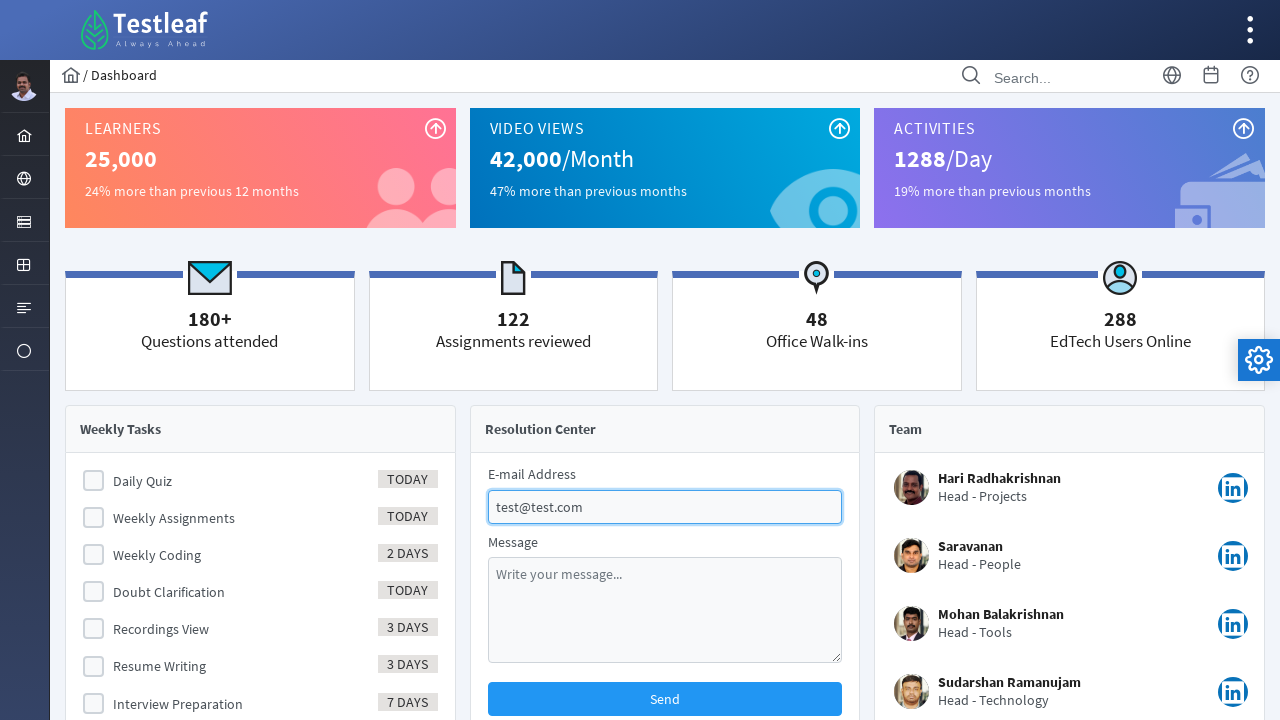

Filled message field with 'Random Text' on internal:attr=[placeholder="Write your message..."i]
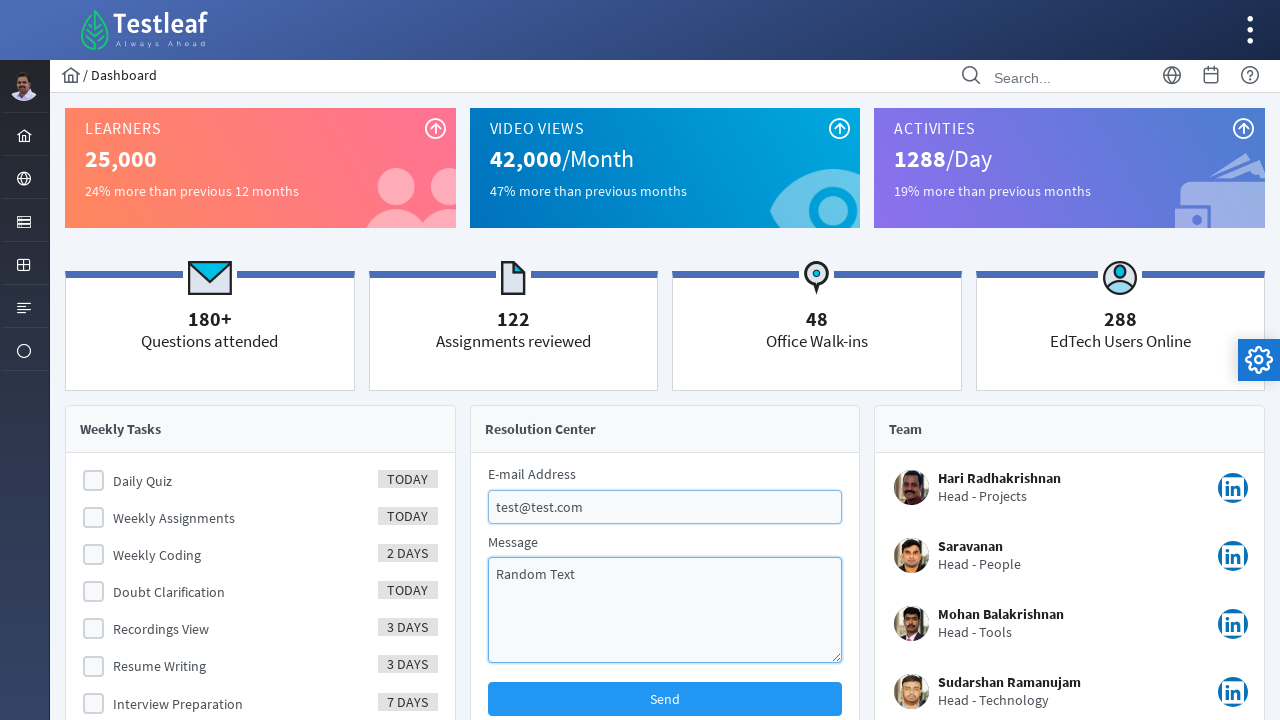

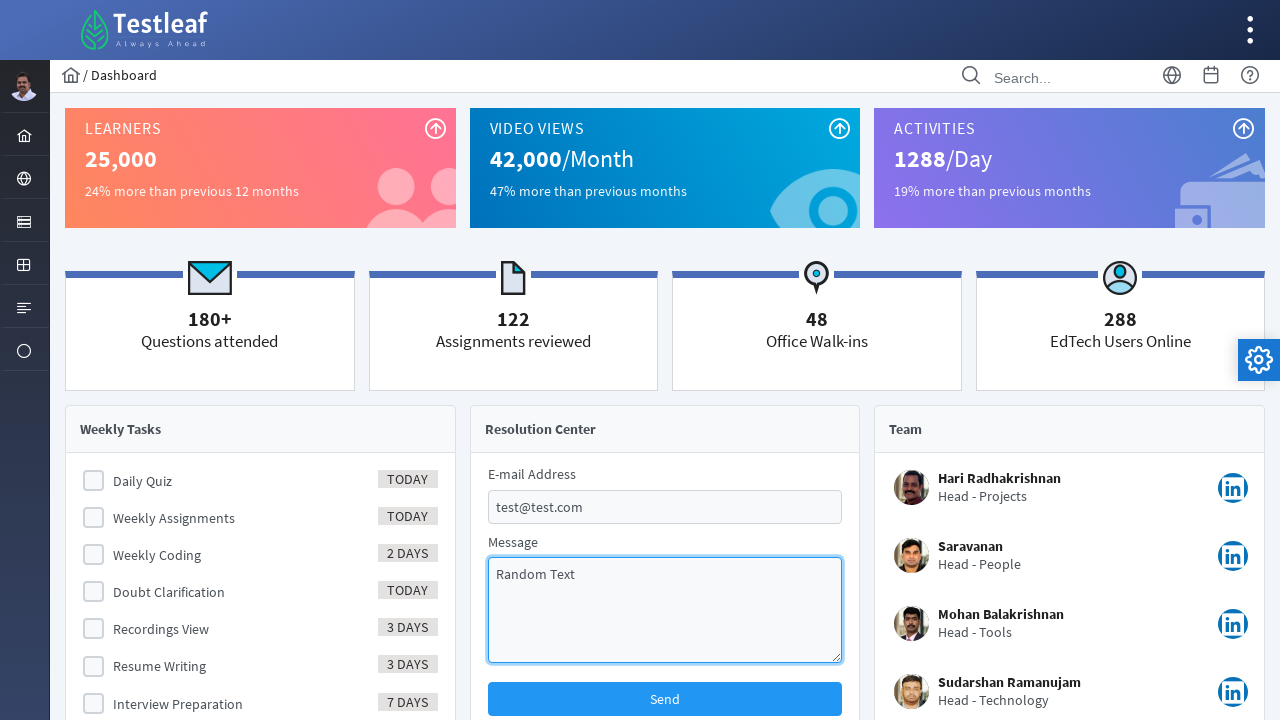